Tests filling out a practice automation form with personal details including first name, last name, email, gender selection, phone number, hobbies, date of birth navigation, and location selection.

Starting URL: https://demoqa.com/automation-practice-form

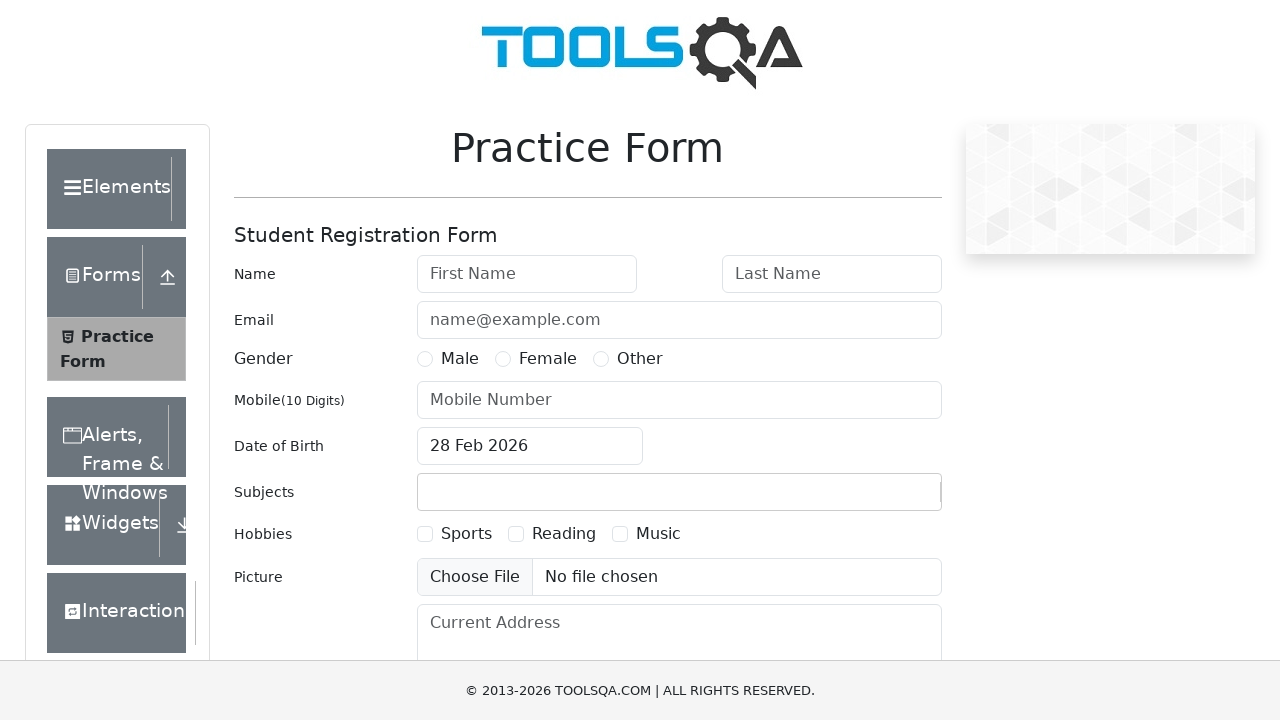

Filled first name field with 'QuynhNhung' on input[id='firstName']
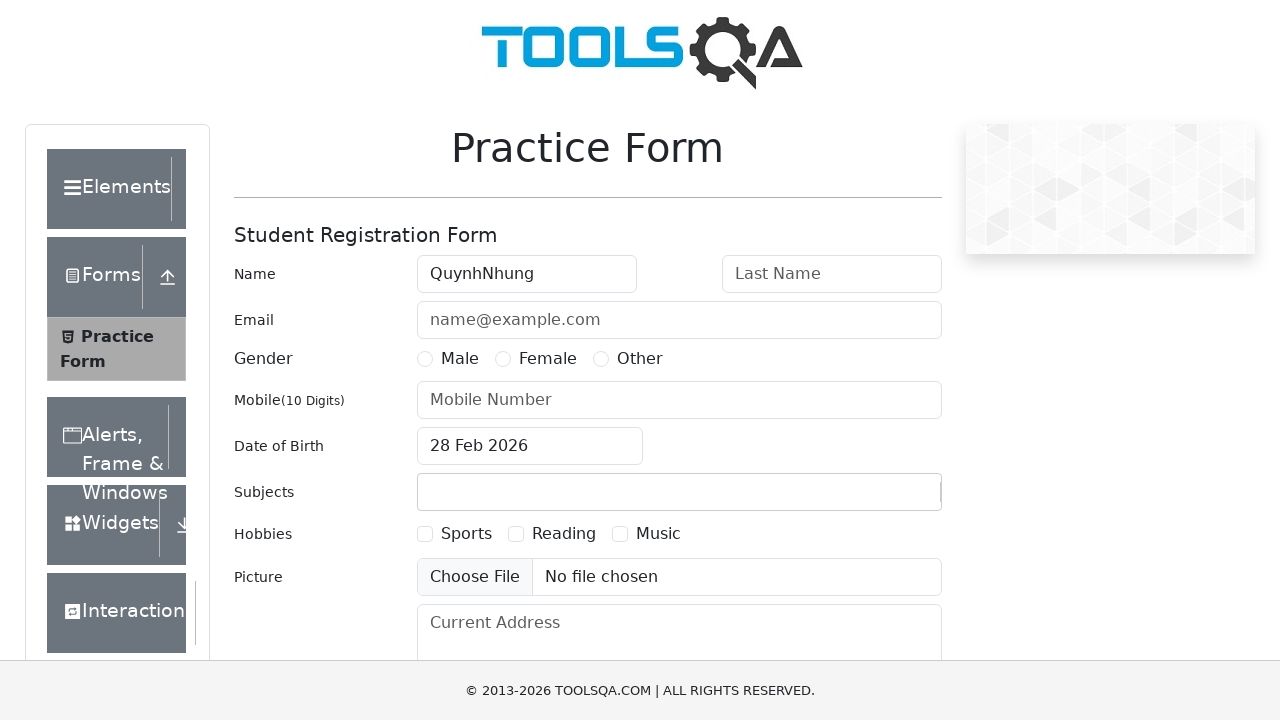

Filled last name field with 'Nguyen' on input[id='lastName']
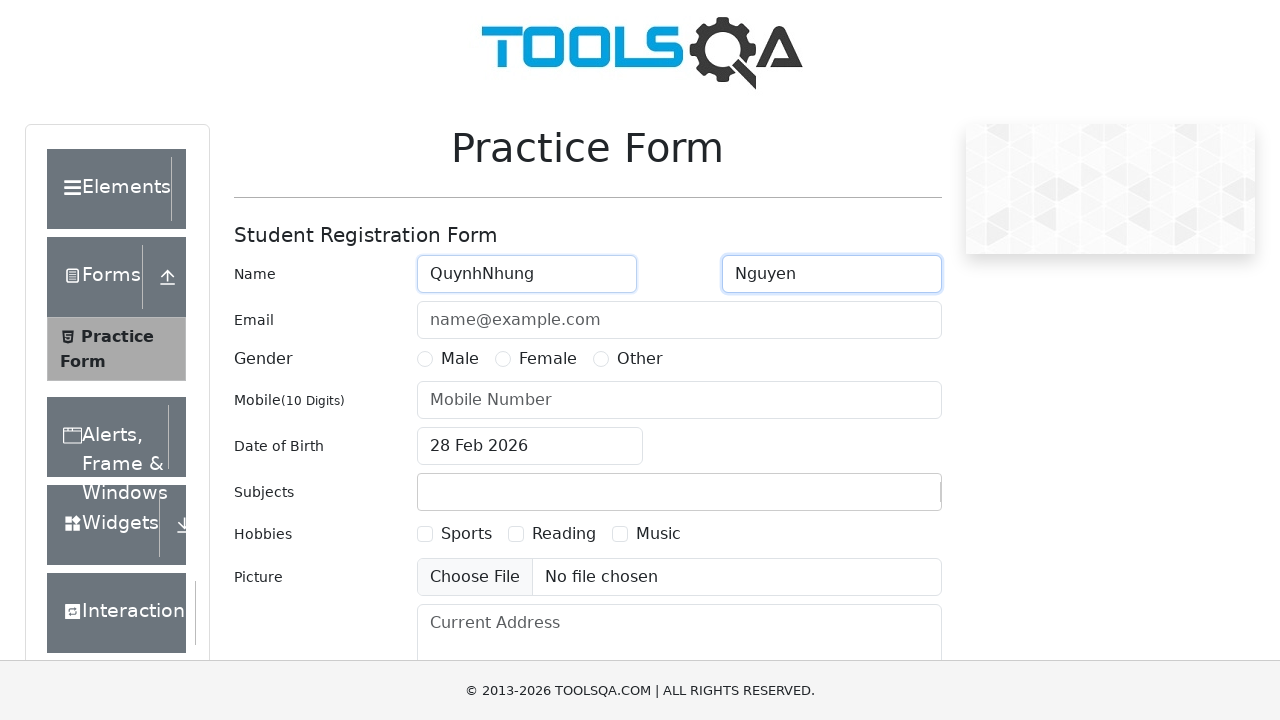

Filled email field with 'Nhung@gmail.com' on input[id='userEmail']
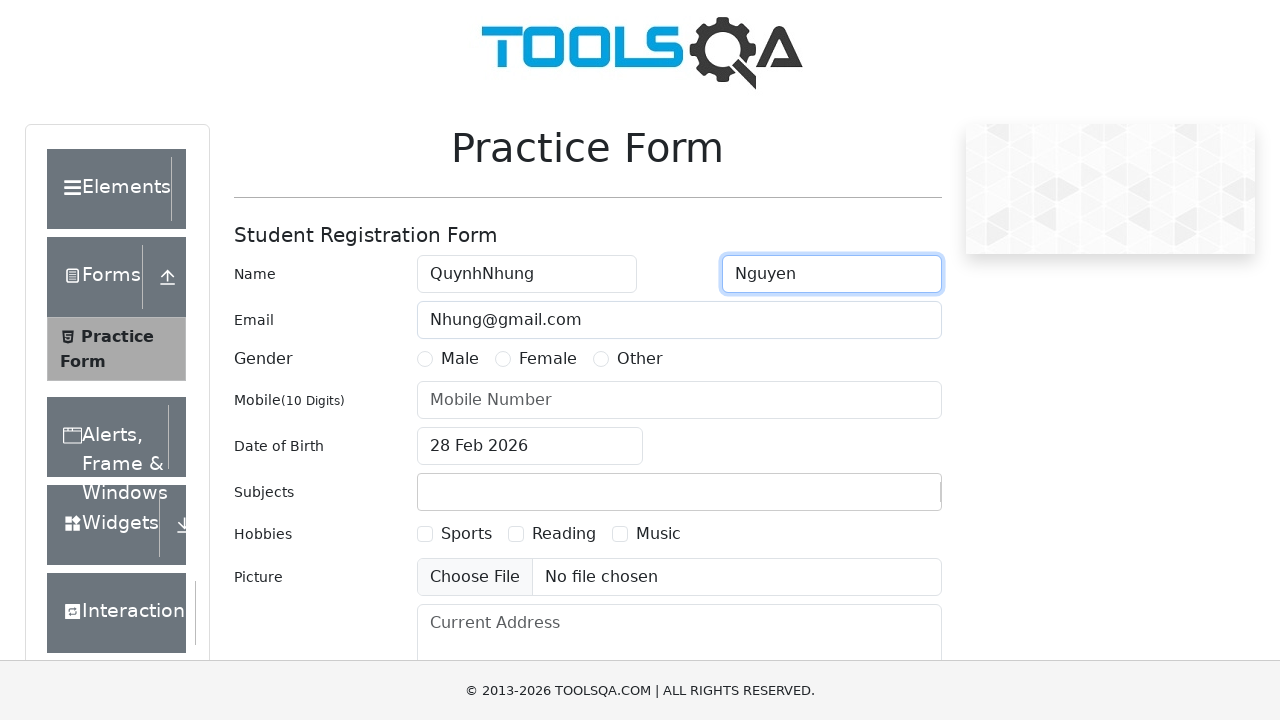

Selected Male gender option at (460, 359) on label[for='gender-radio-1']
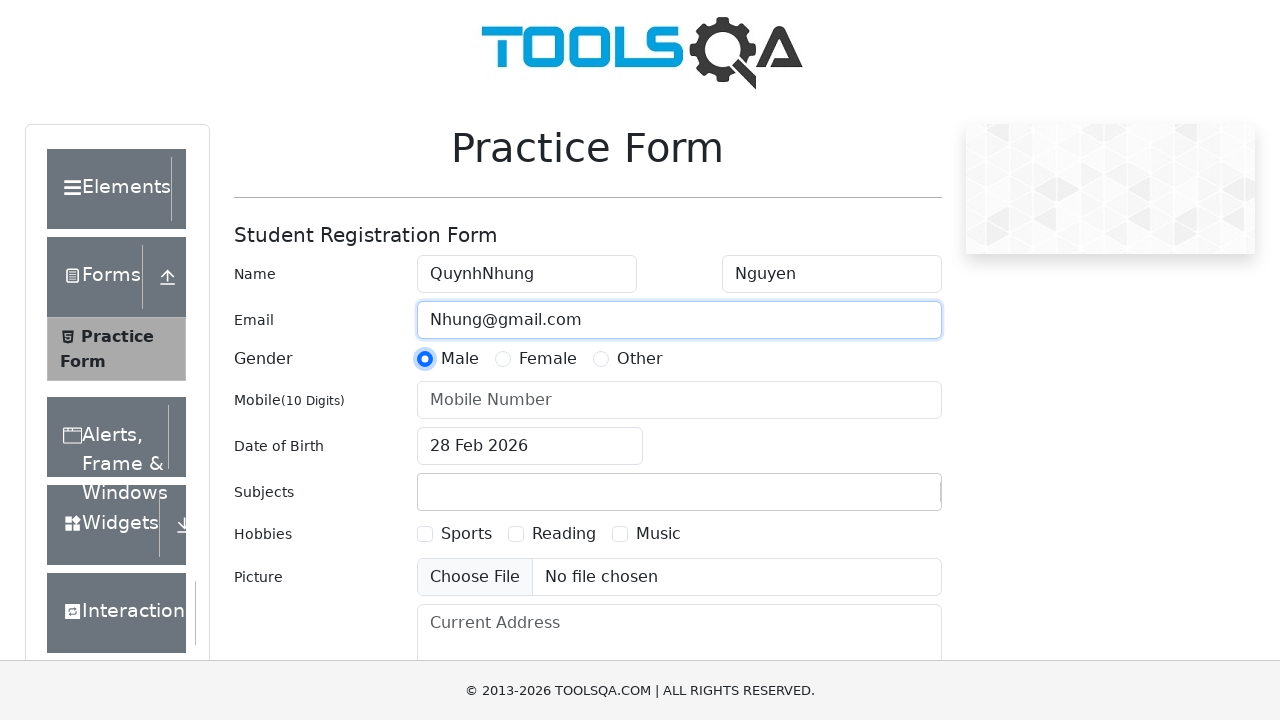

Filled phone number field with '0905111222' on #userNumber
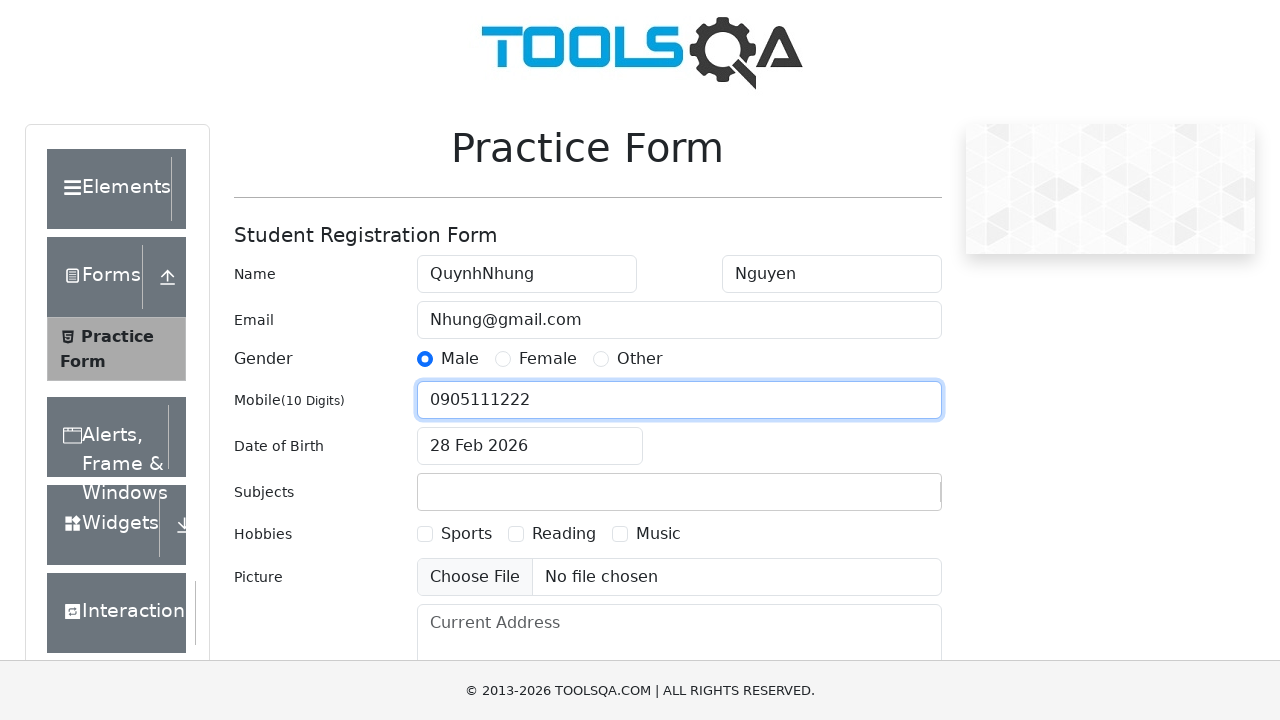

Selected Sports hobby checkbox at (466, 534) on label[for='hobbies-checkbox-1']
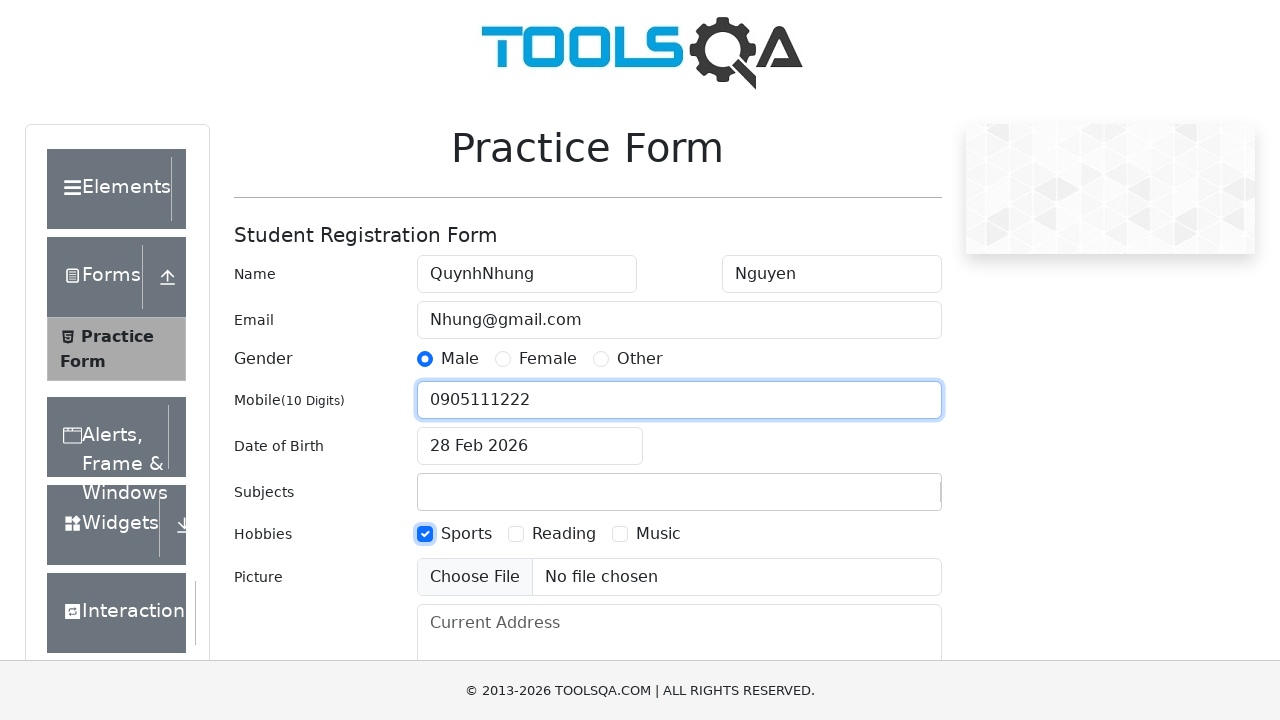

Clicked date of birth input field to open date picker at (530, 446) on #dateOfBirthInput
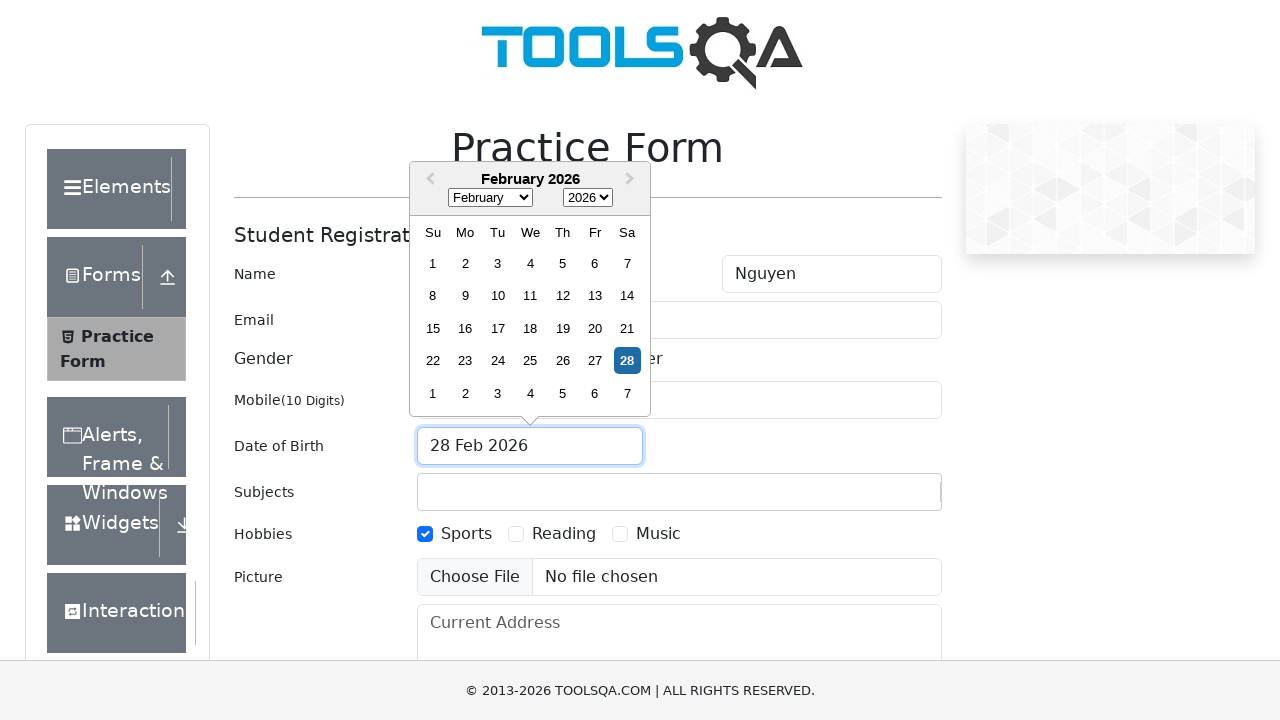

Clicked Next Month button in date picker at (632, 180) on button[aria-label='Next Month']
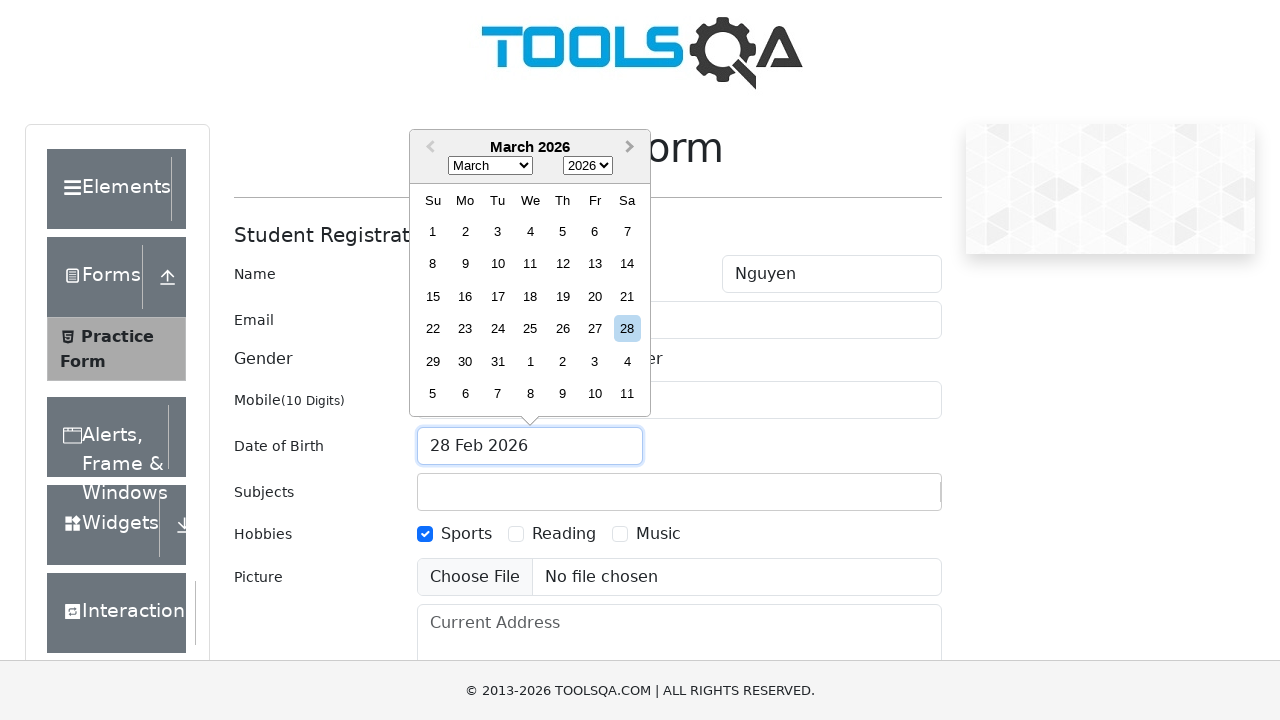

Clicked Previous Month button in date picker at (428, 148) on button[aria-label='Previous Month']
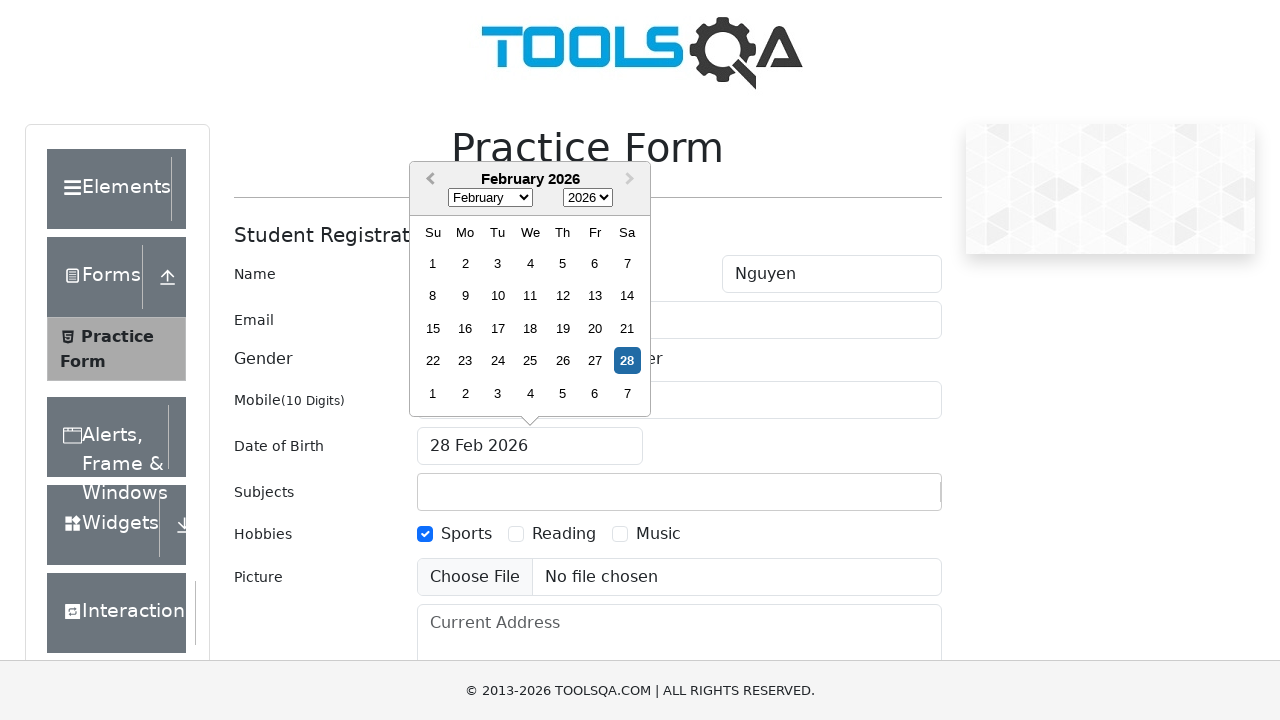

Clicked on state dropdown field at (527, 437) on #state
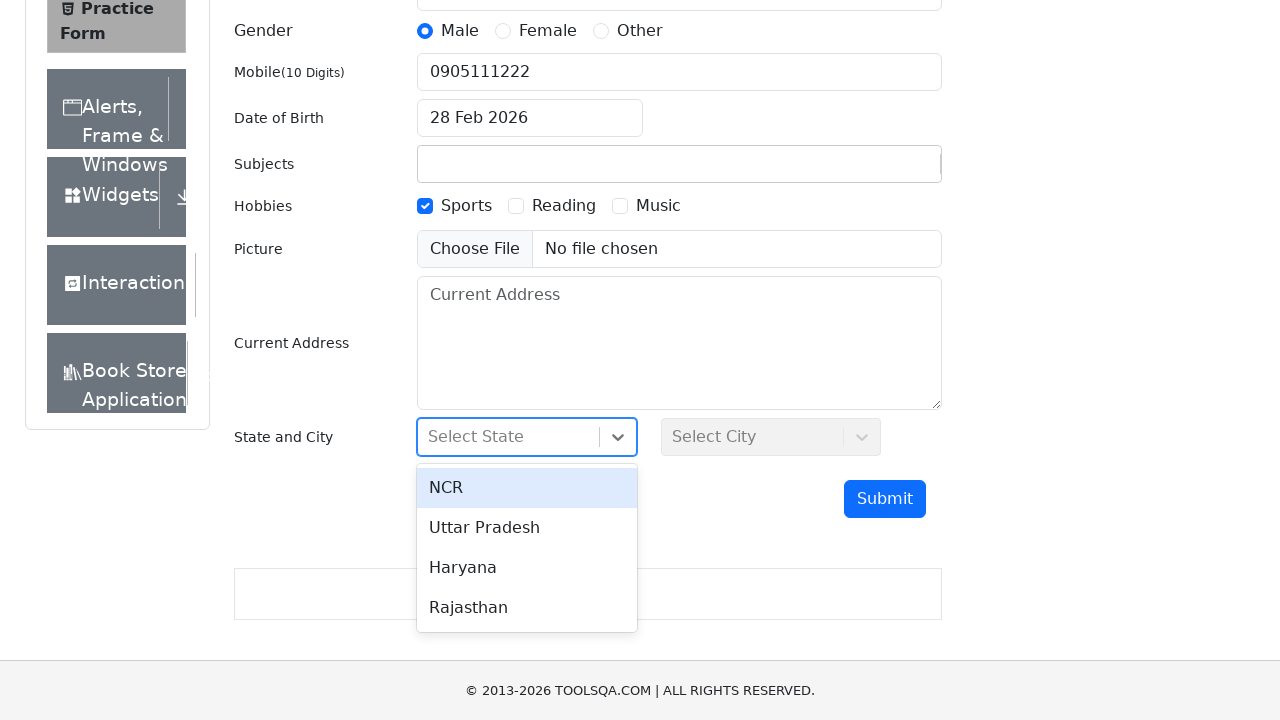

Typed 'NCR' in state dropdown field
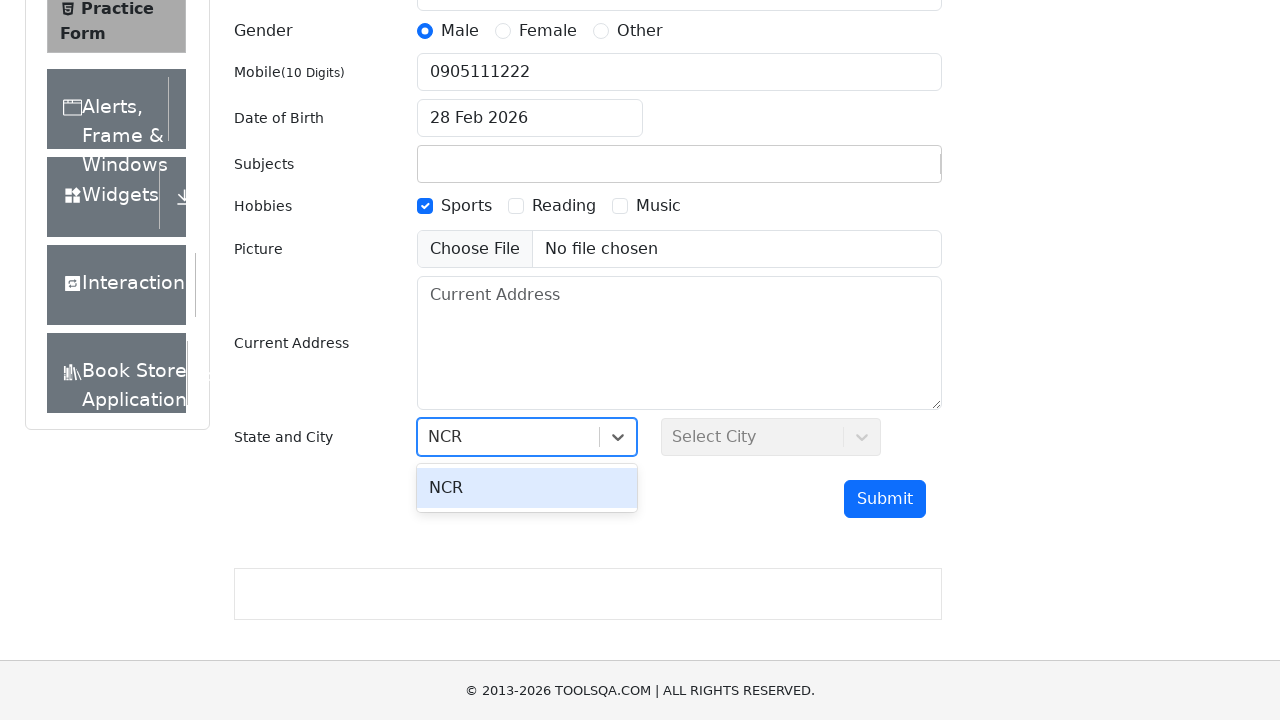

Pressed Enter to confirm state selection
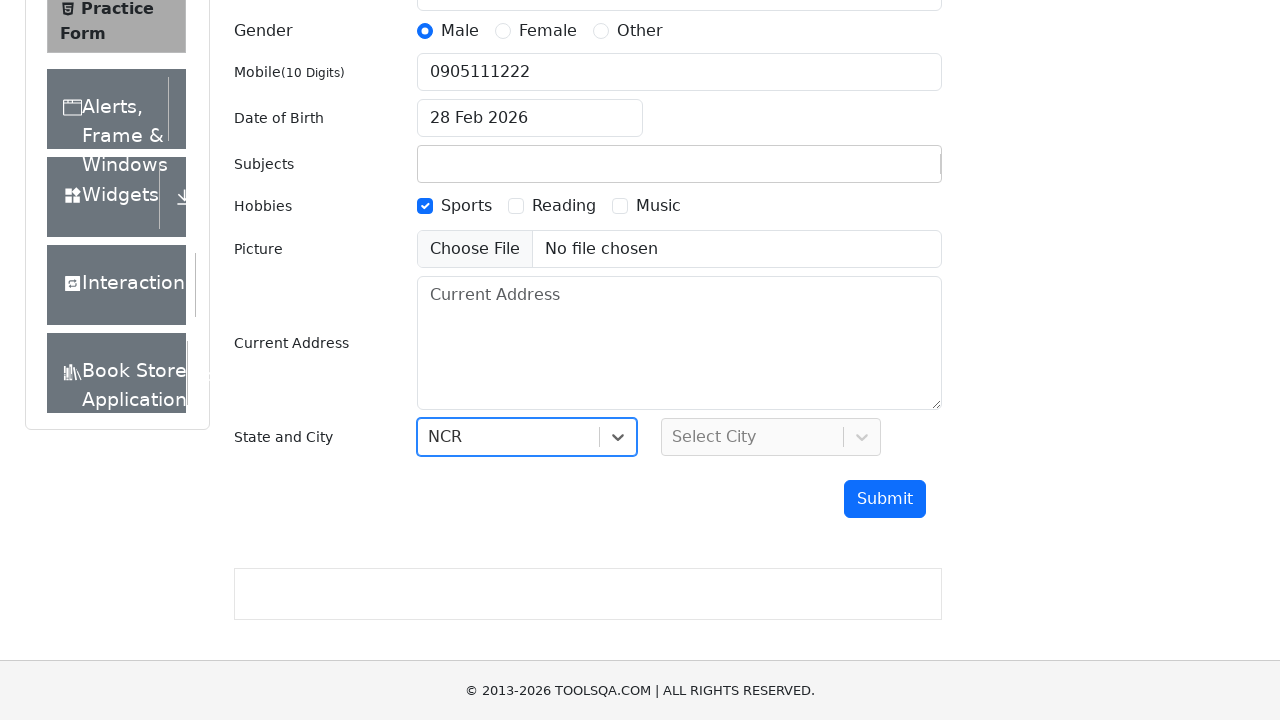

Clicked on city dropdown field at (771, 437) on #city
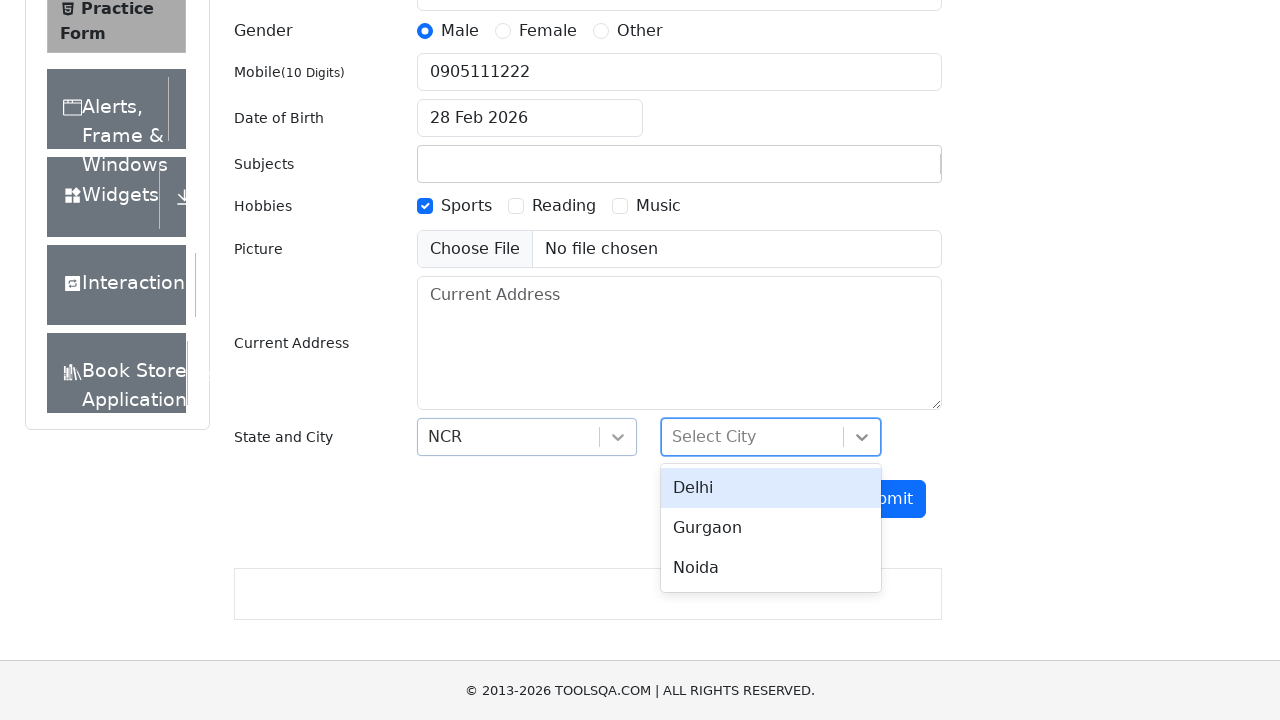

Typed 'Noida' in city dropdown field
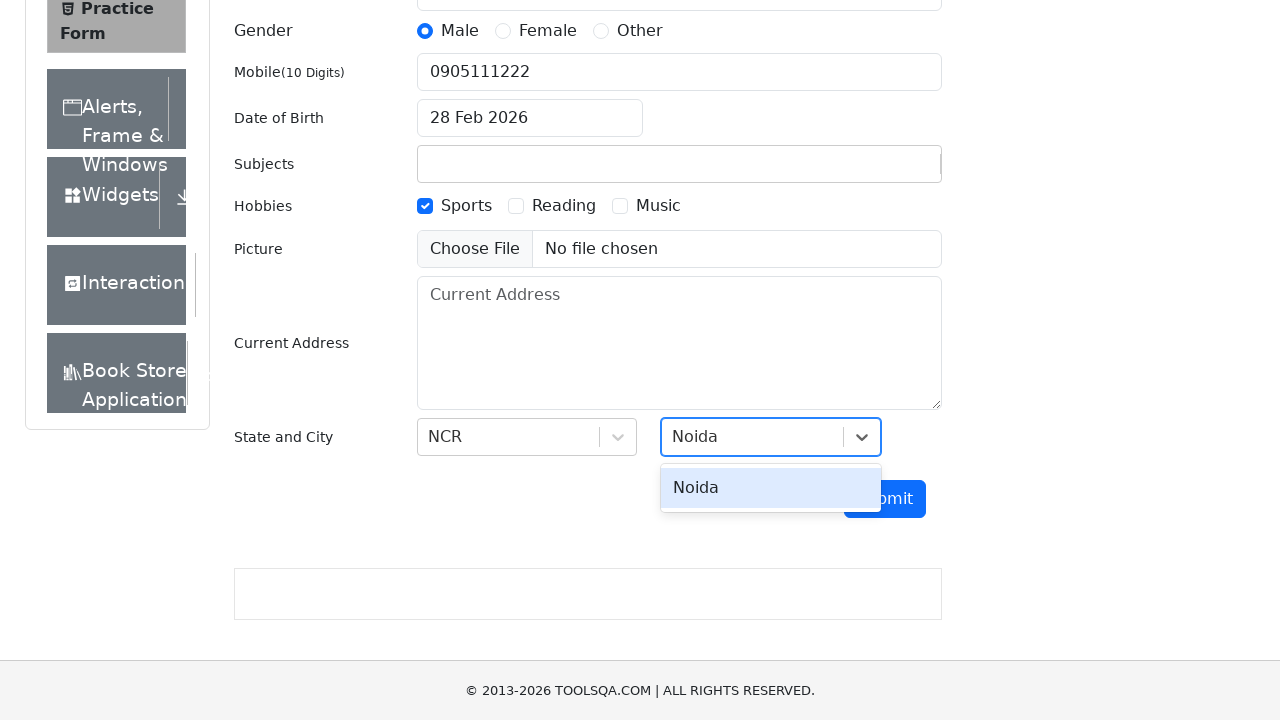

Pressed Enter to confirm city selection
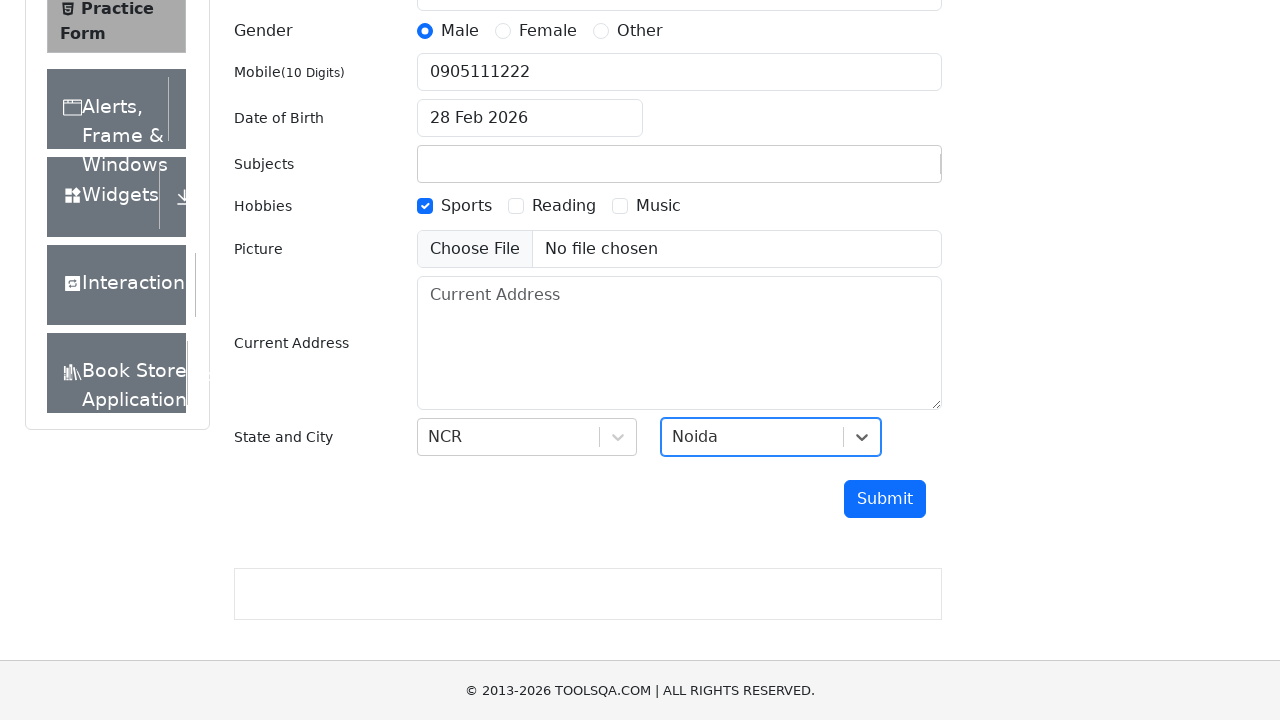

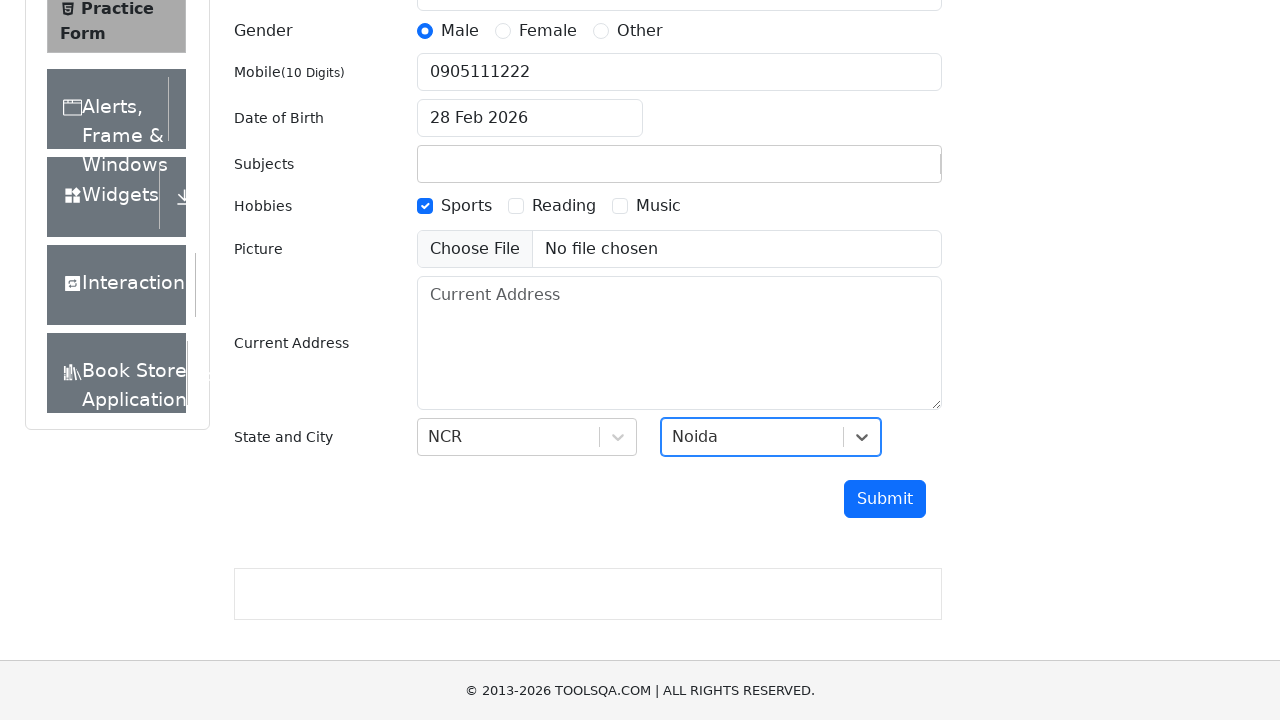